Tests drag and drop functionality on the jQuery UI droppable demo page by dragging an element onto a drop target within an iframe, then clicking a menu navigation link.

Starting URL: https://jqueryui.com/droppable/

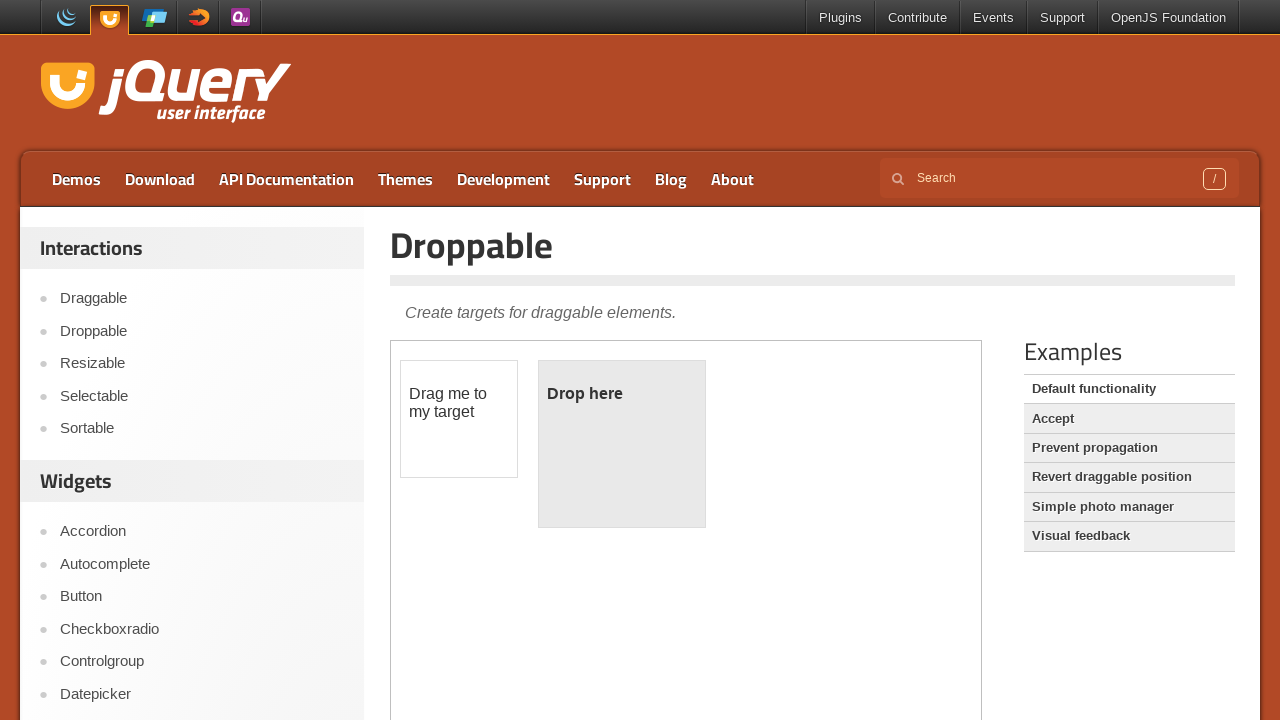

Located the first iframe on the jQuery UI droppable demo page
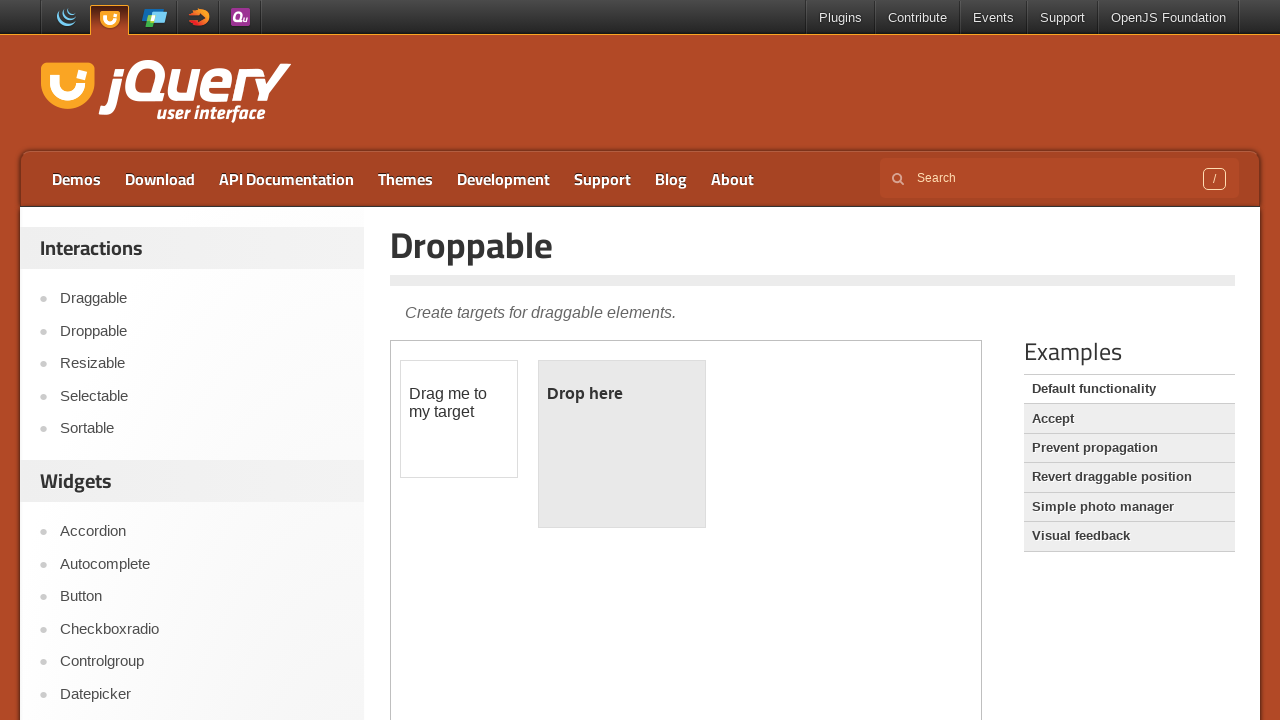

Located the draggable element with ID 'draggable' within the iframe
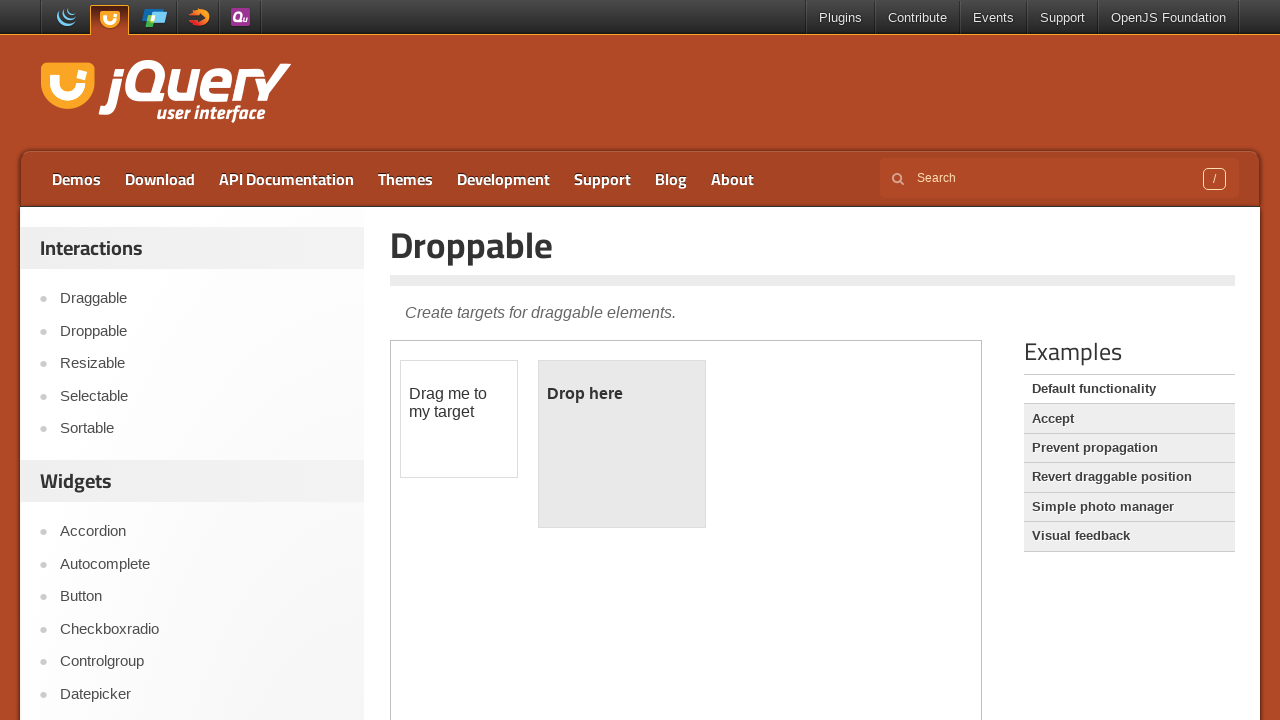

Located the droppable element with ID 'droppable' within the iframe
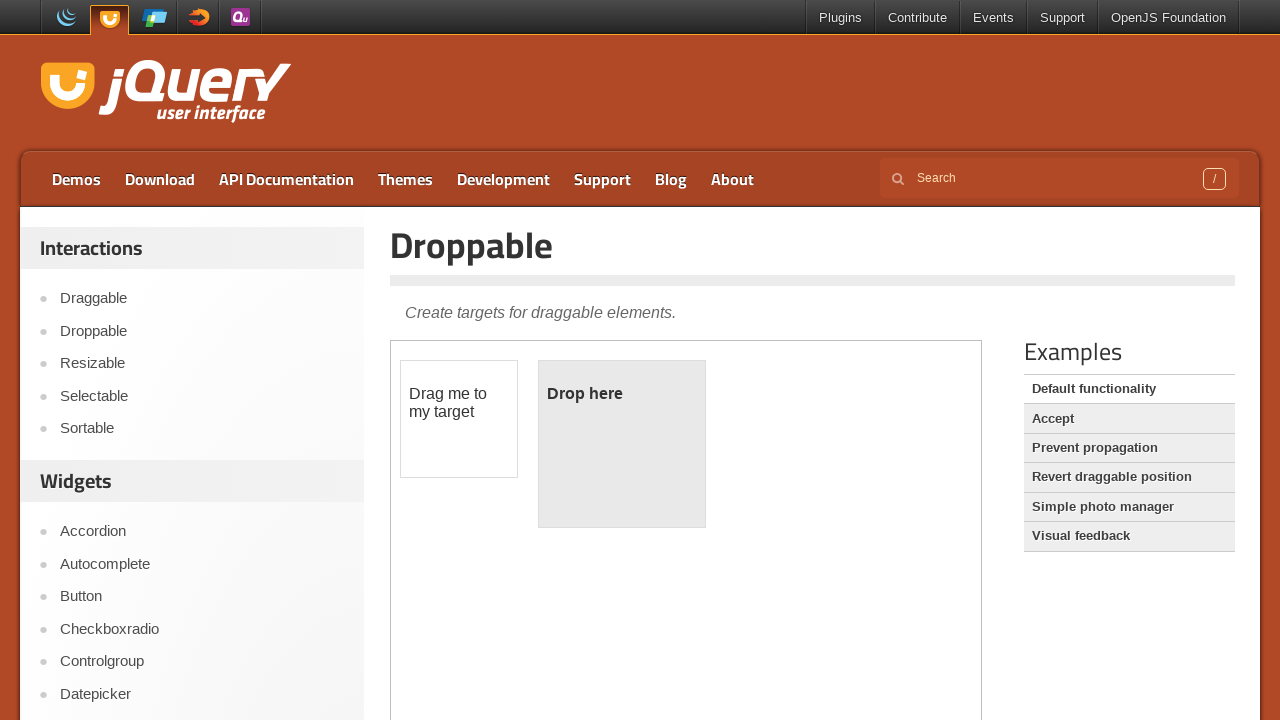

Dragged the draggable element onto the droppable target at (622, 444)
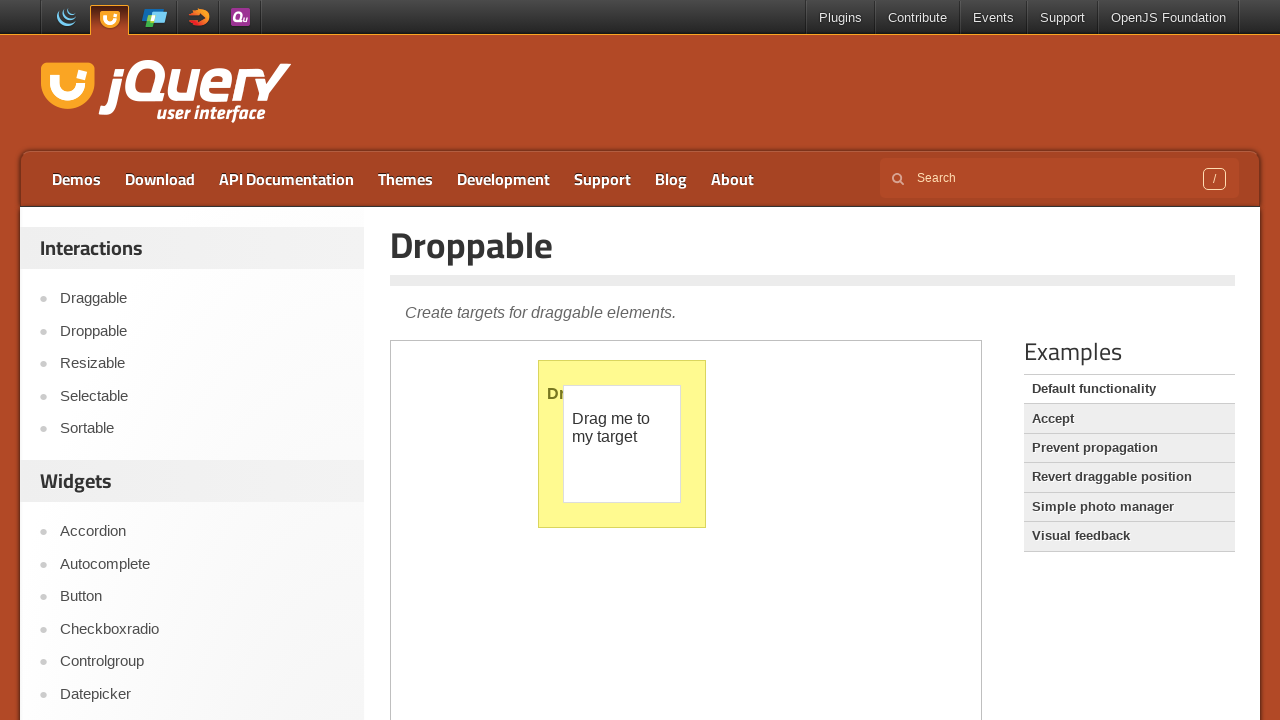

Waited 1 second for drag and drop action to complete
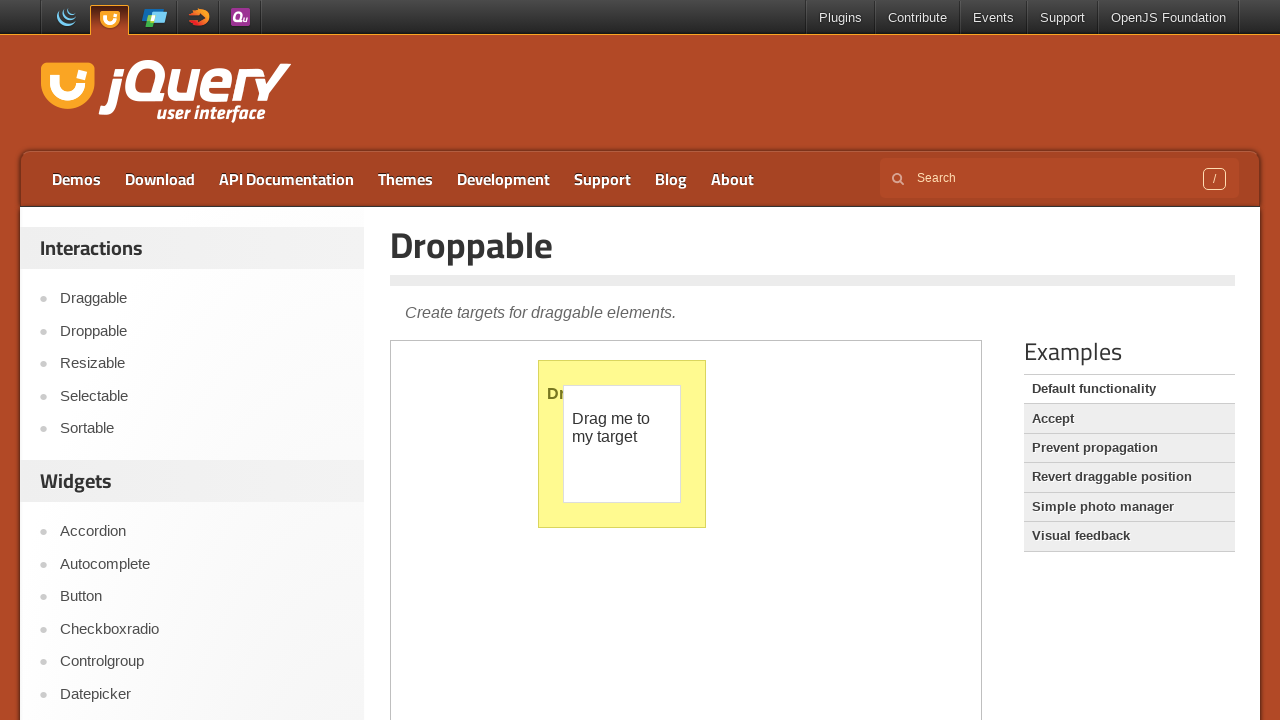

Clicked the first menu navigation link in the Demos menu at (76, 179) on #menu-top > li:first-child > a
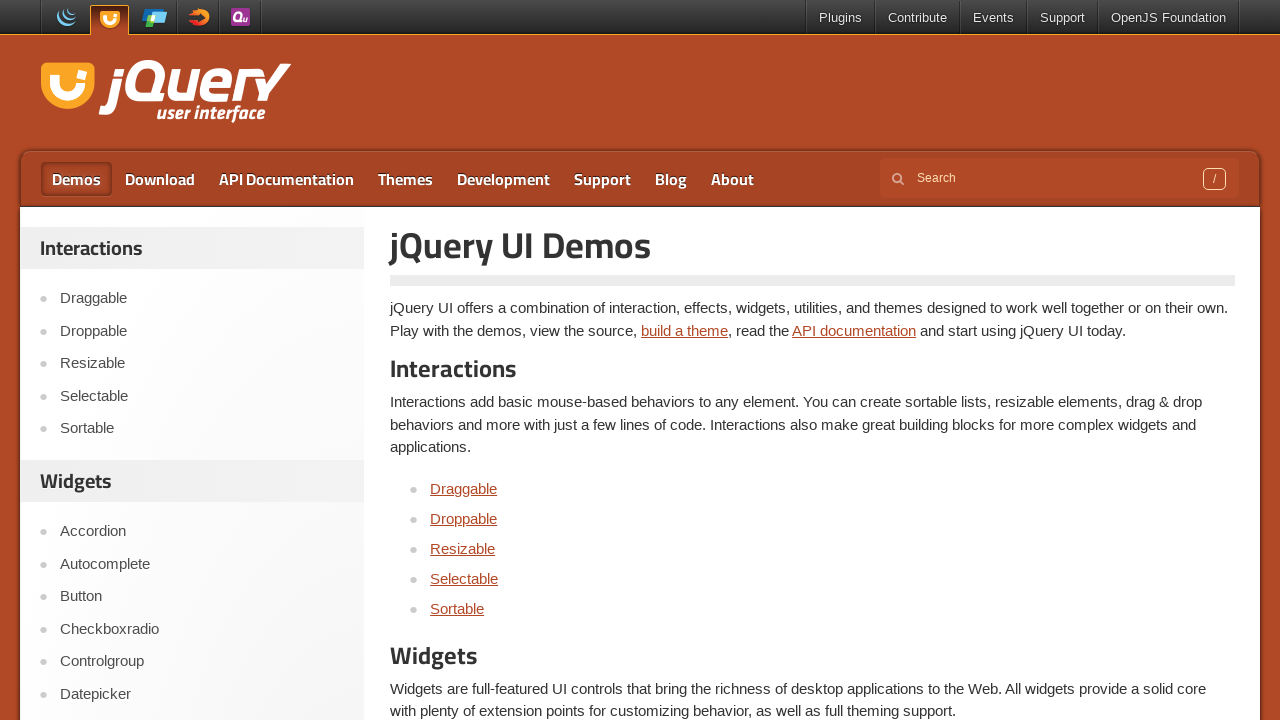

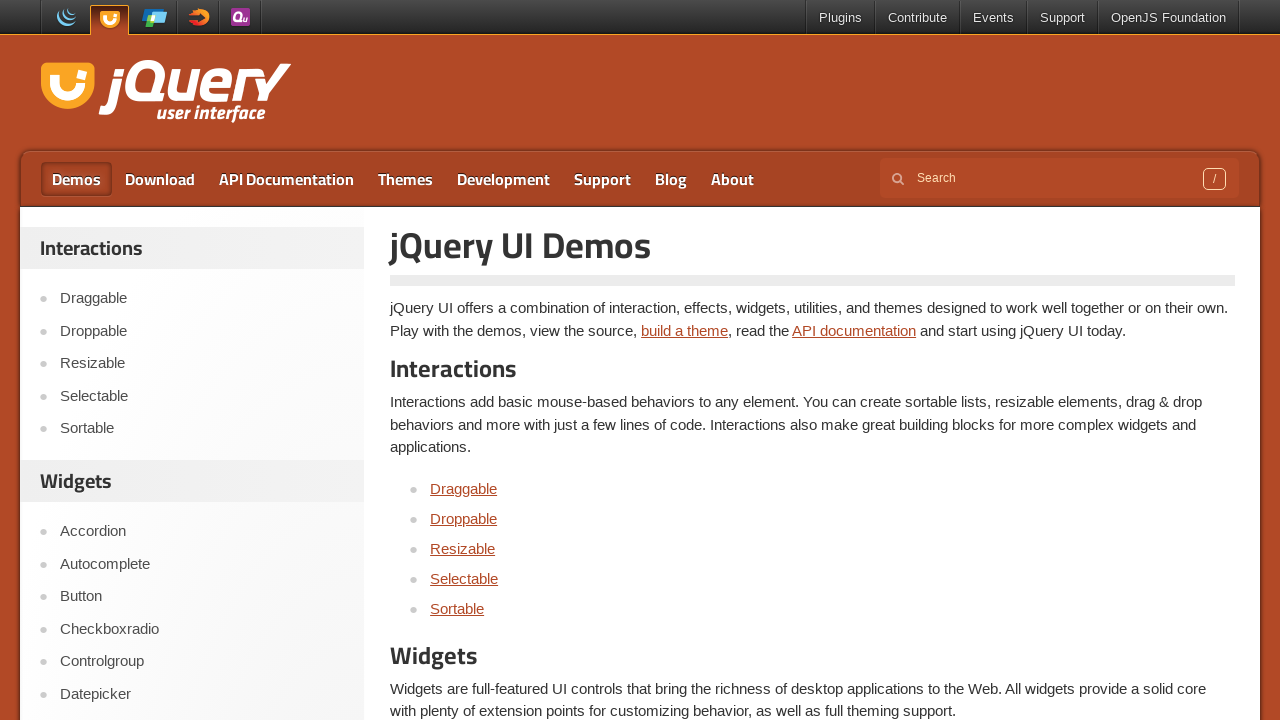